Verifies the search input field is visible, has correct placeholder text, and accepts user input

Starting URL: https://theconnectedshop.com/

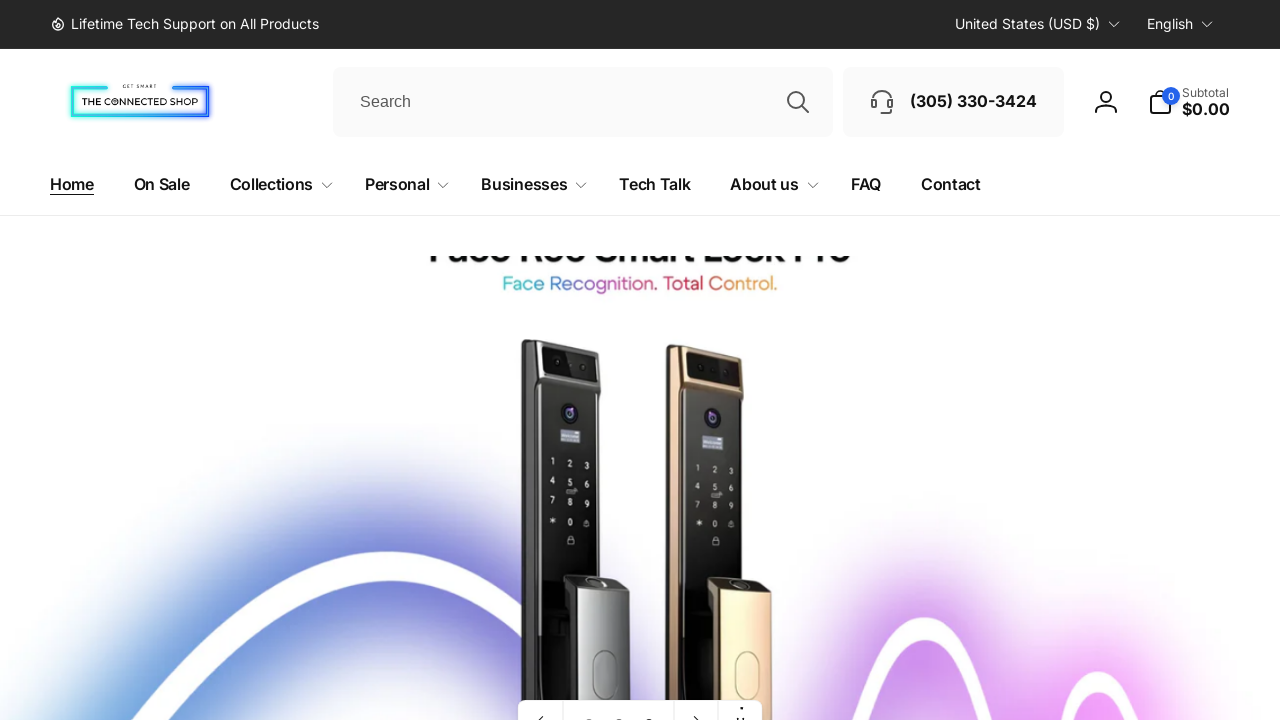

Located the search input field with ID 'Search-In-Inline'
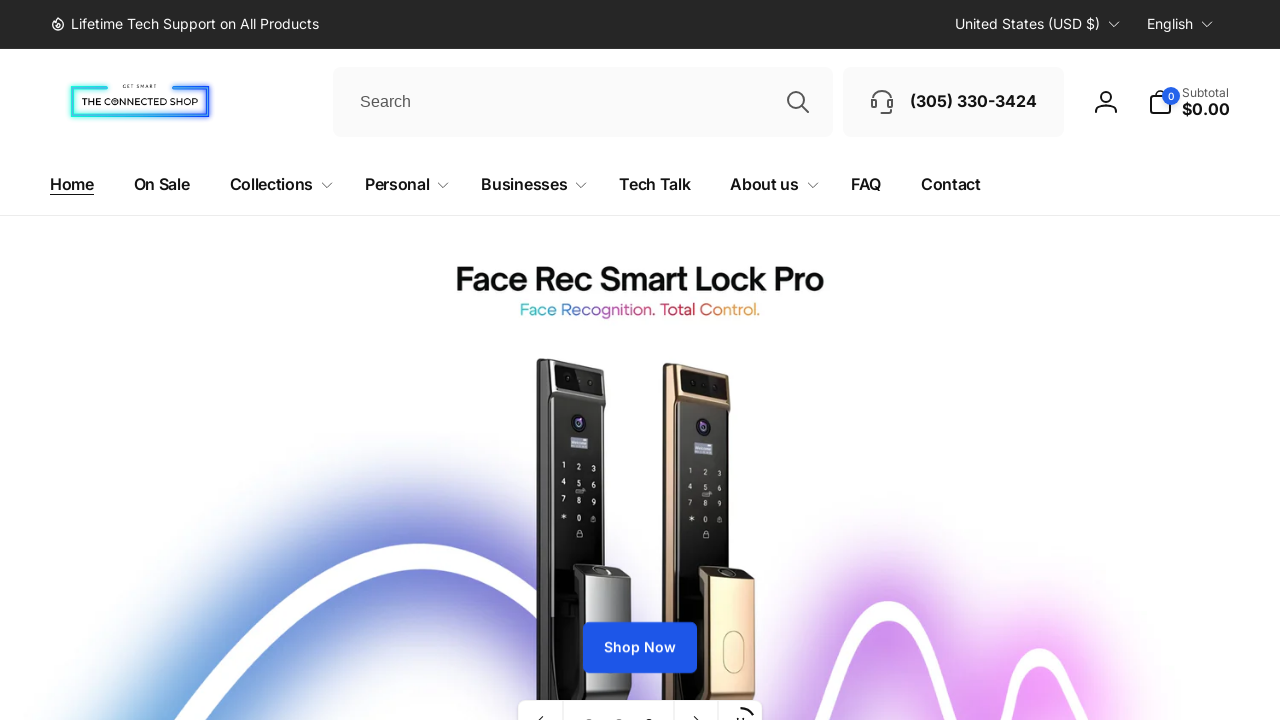

Verified search input field is visible
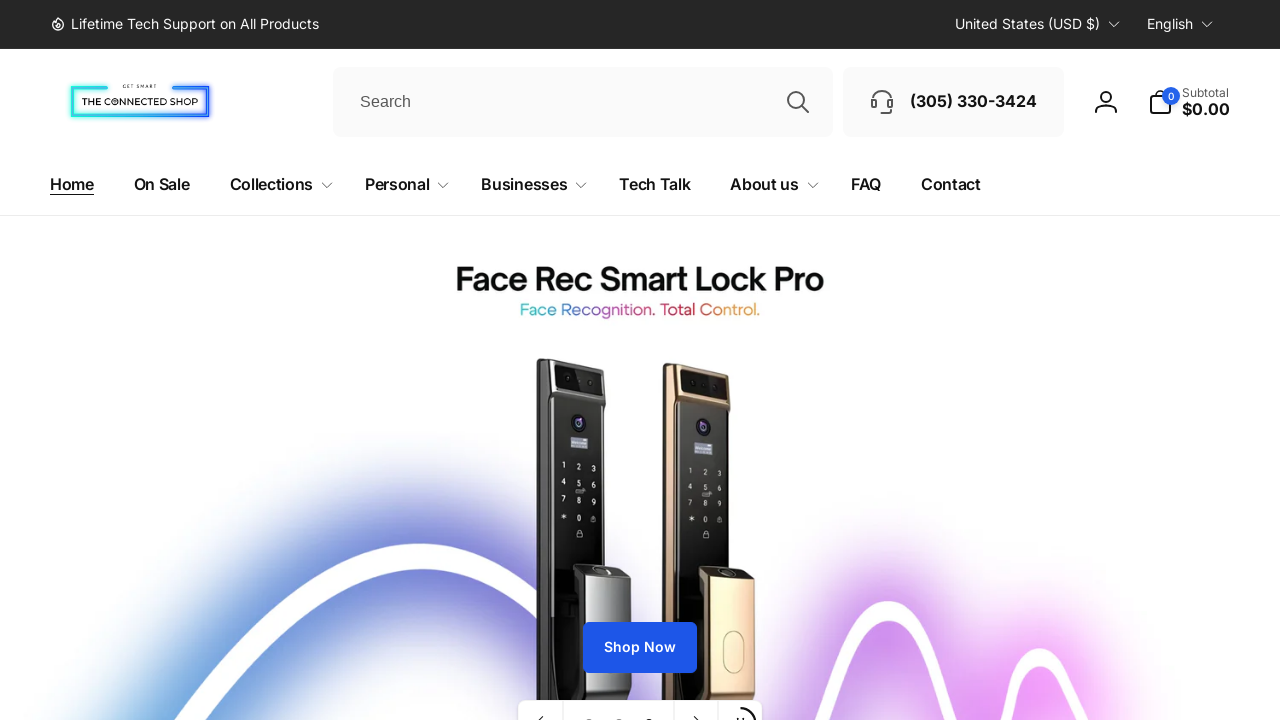

Verified placeholder text is 'Search'
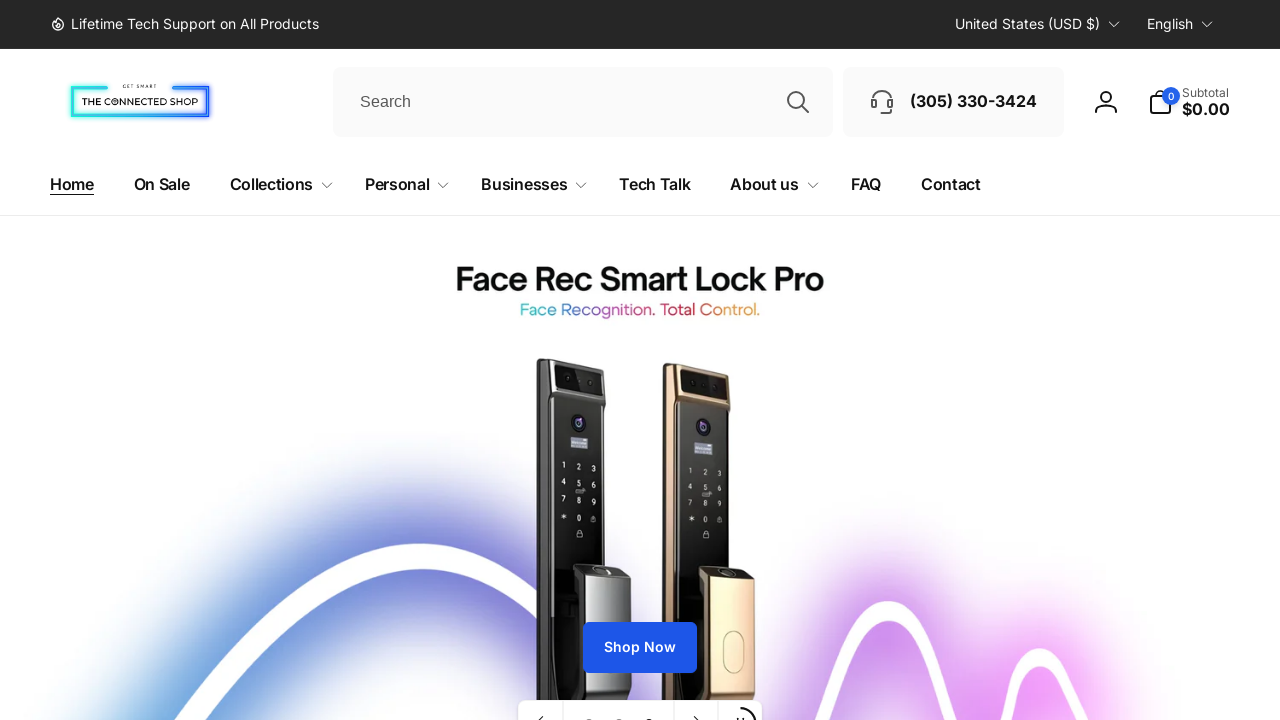

Cleared the search input field on #Search-In-Inline
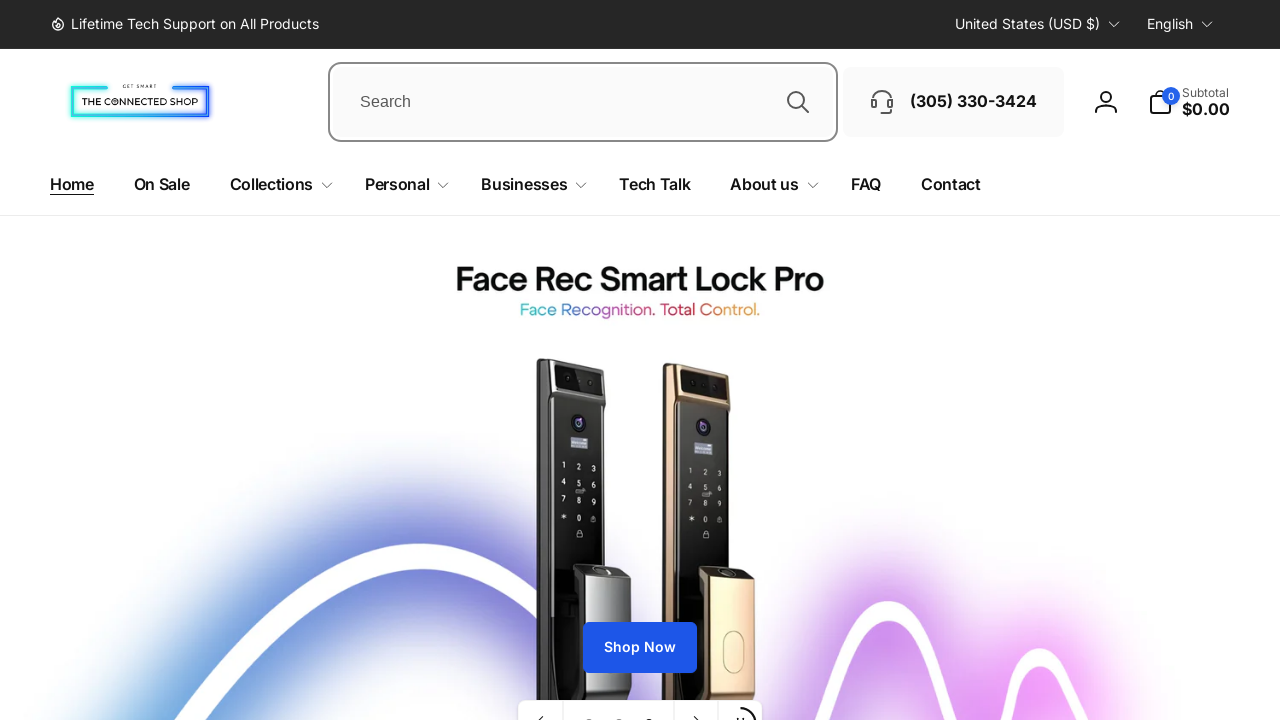

Filled search input field with 'lock' on #Search-In-Inline
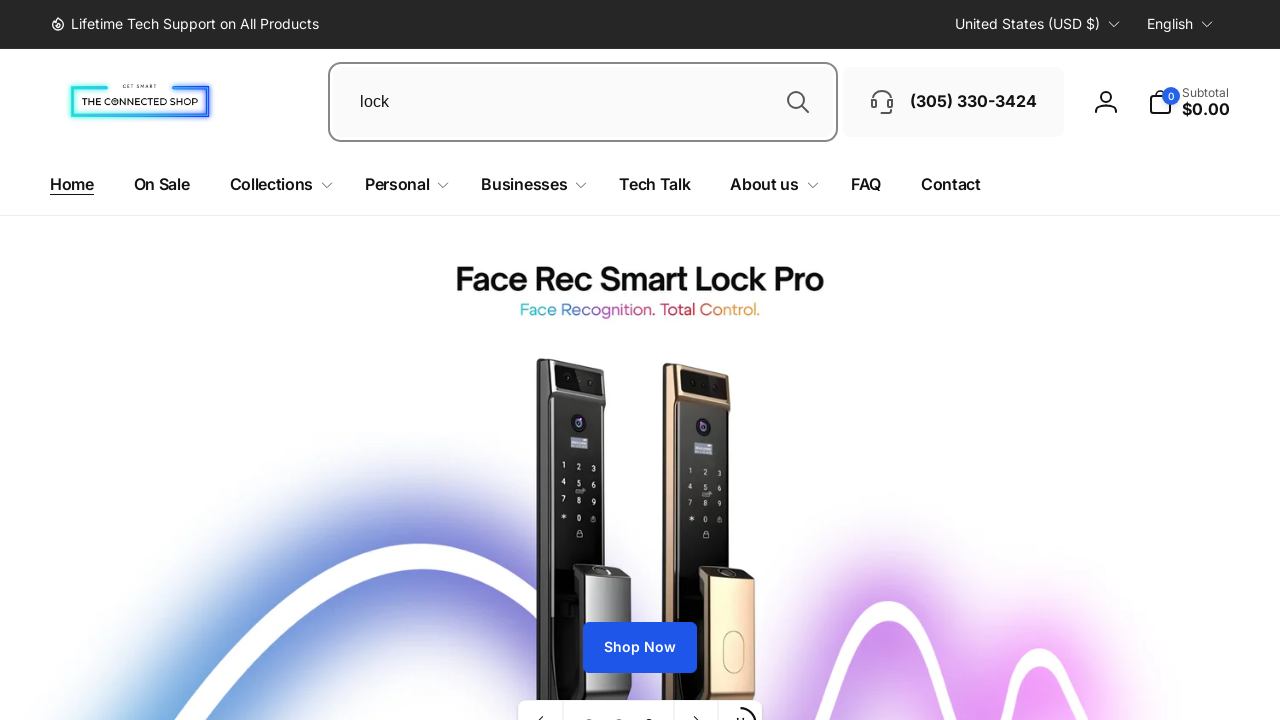

Verified search input value is 'lock'
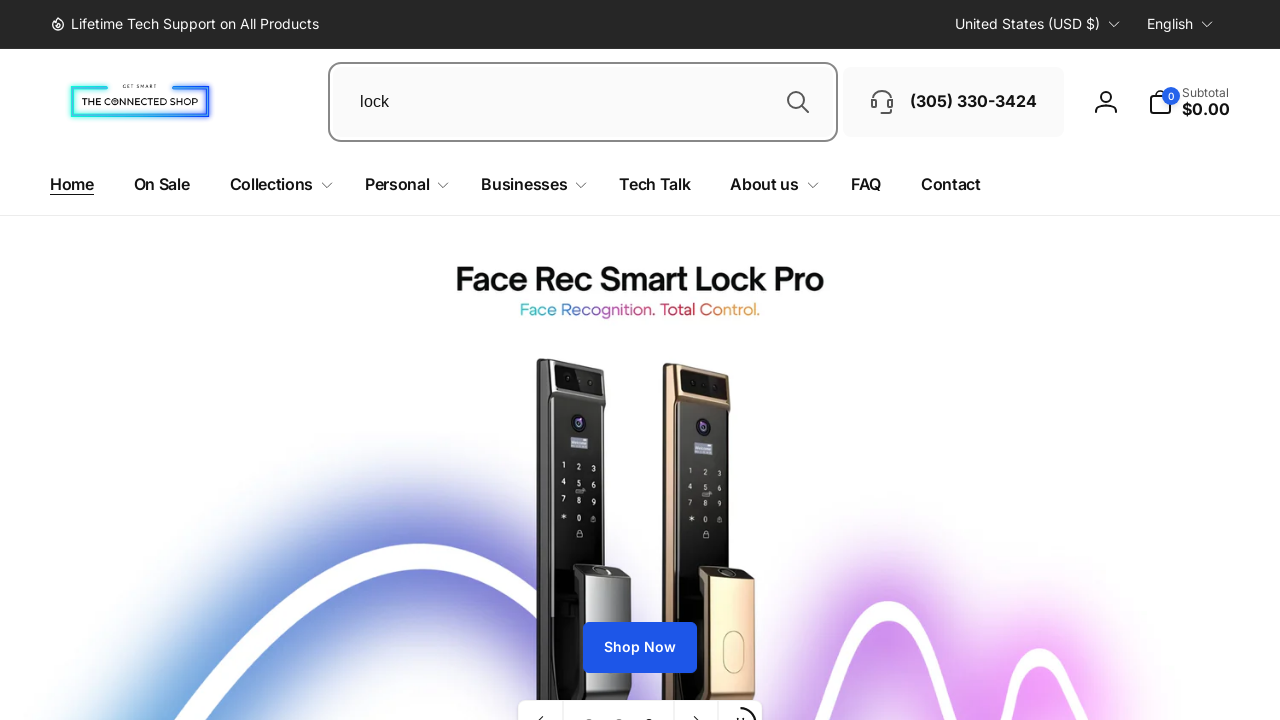

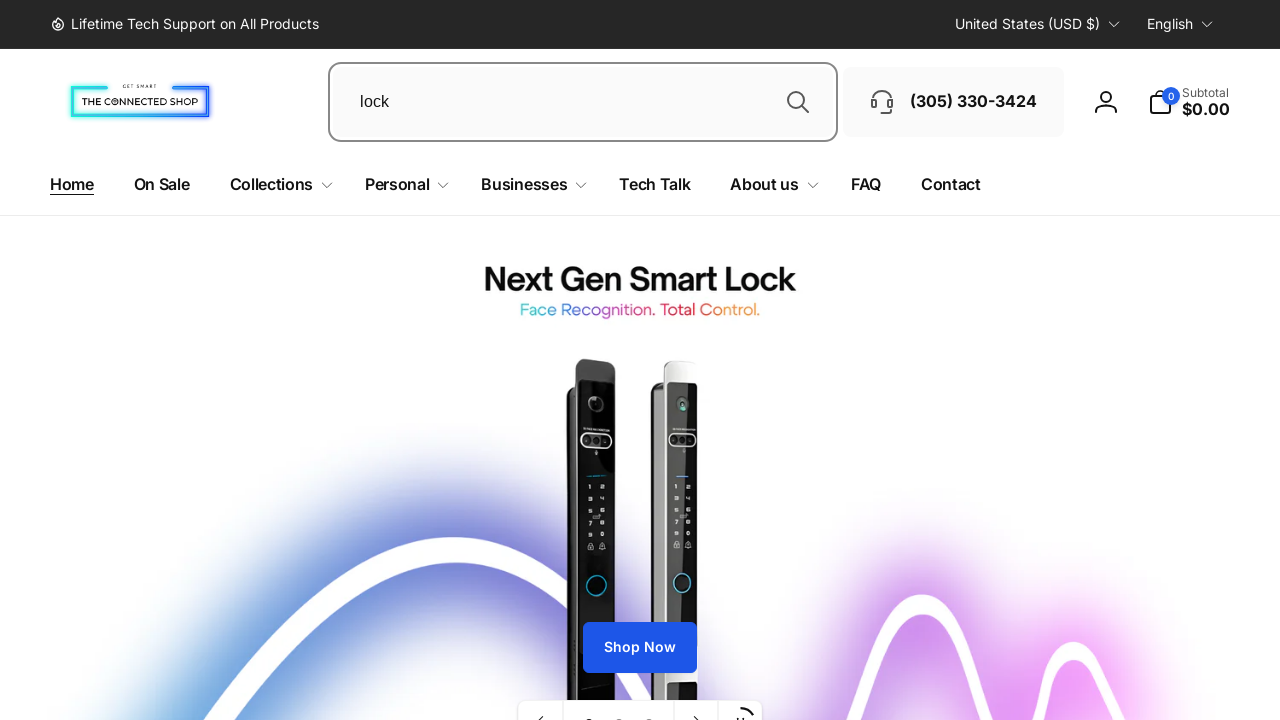